Tests progress bar manipulation by programmatically setting its width to 75% using JavaScript execution

Starting URL: https://demoqa.com/progress-bar

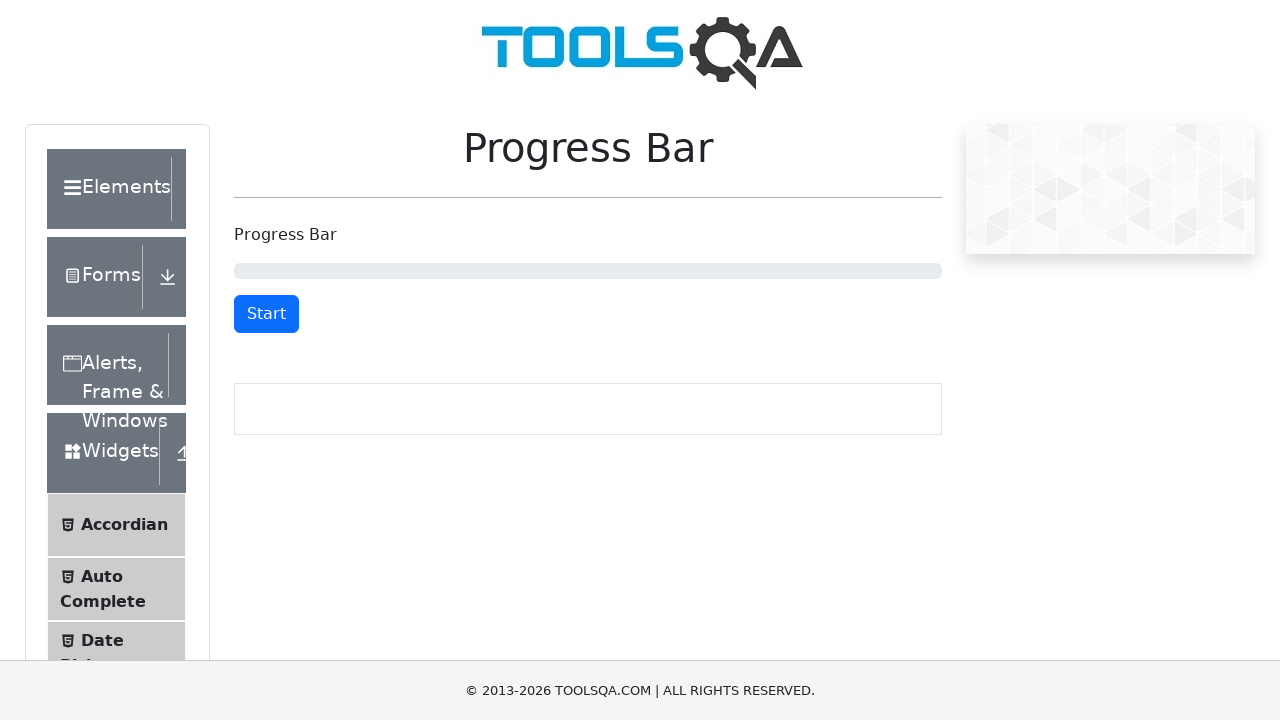

Executed JavaScript to set progress bar width to 75%
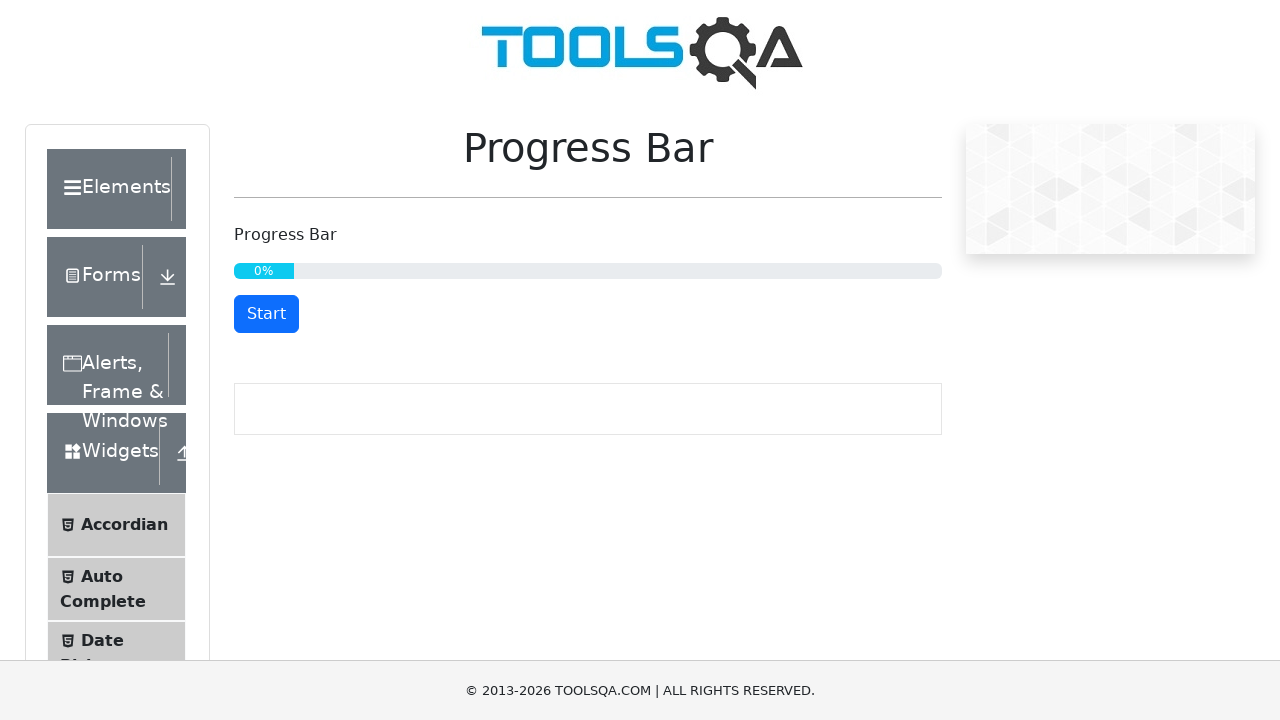

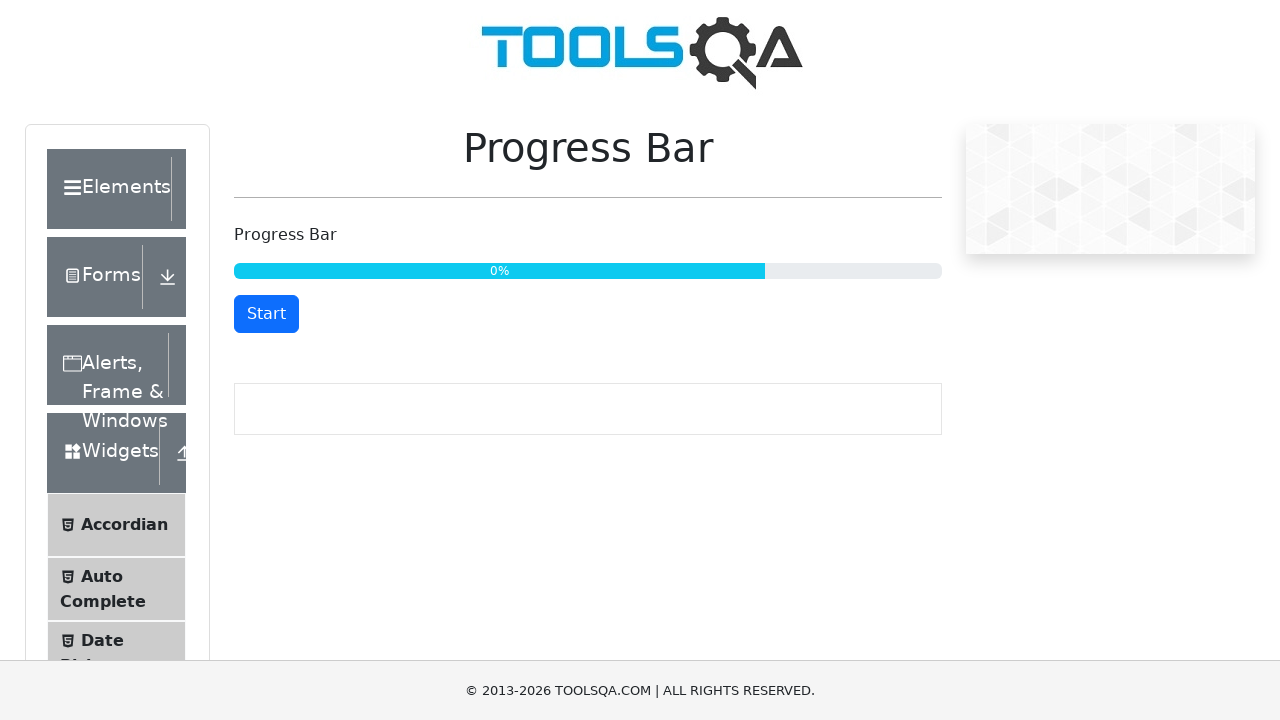